Tests hover functionality by hovering over user1 figure and clicking the profile link

Starting URL: https://the-internet.herokuapp.com/hovers

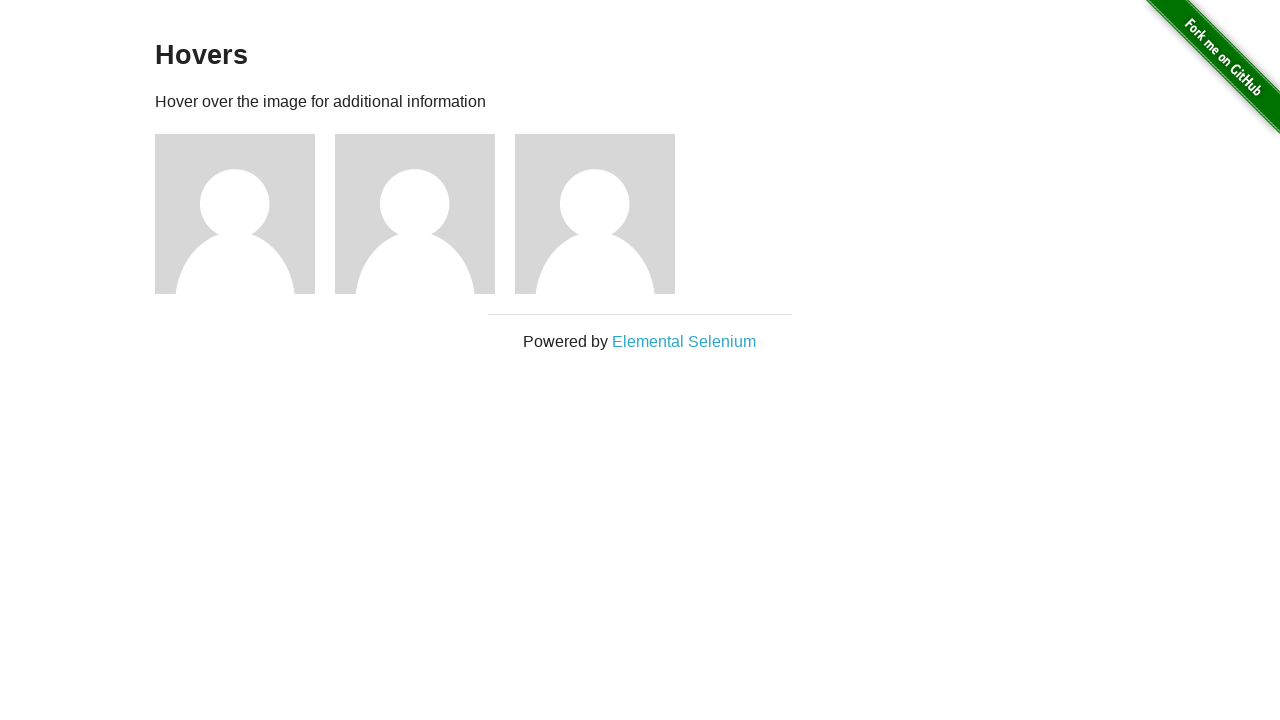

Hovered over user1 figure at (245, 214) on xpath=//h5[text()='name: user1']/parent::div/parent::div
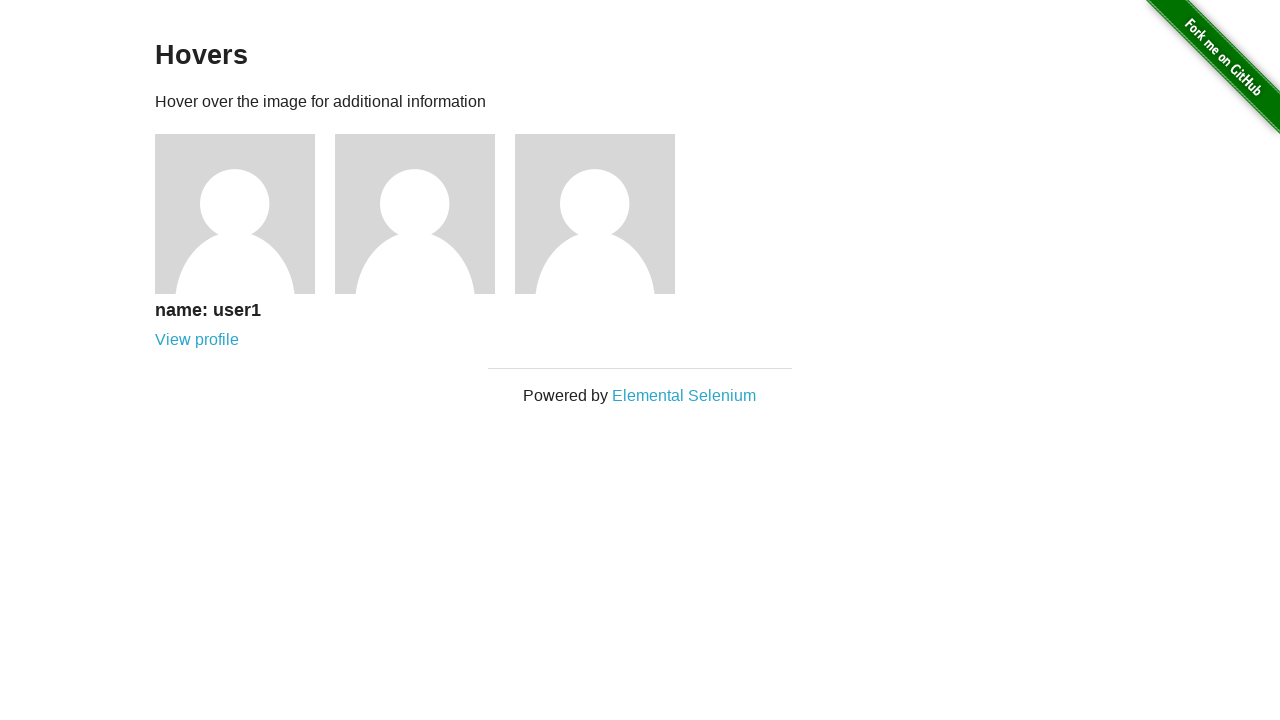

Clicked the View profile link for user1 at (197, 340) on xpath=//h5[text()='name: user1']/following-sibling::a
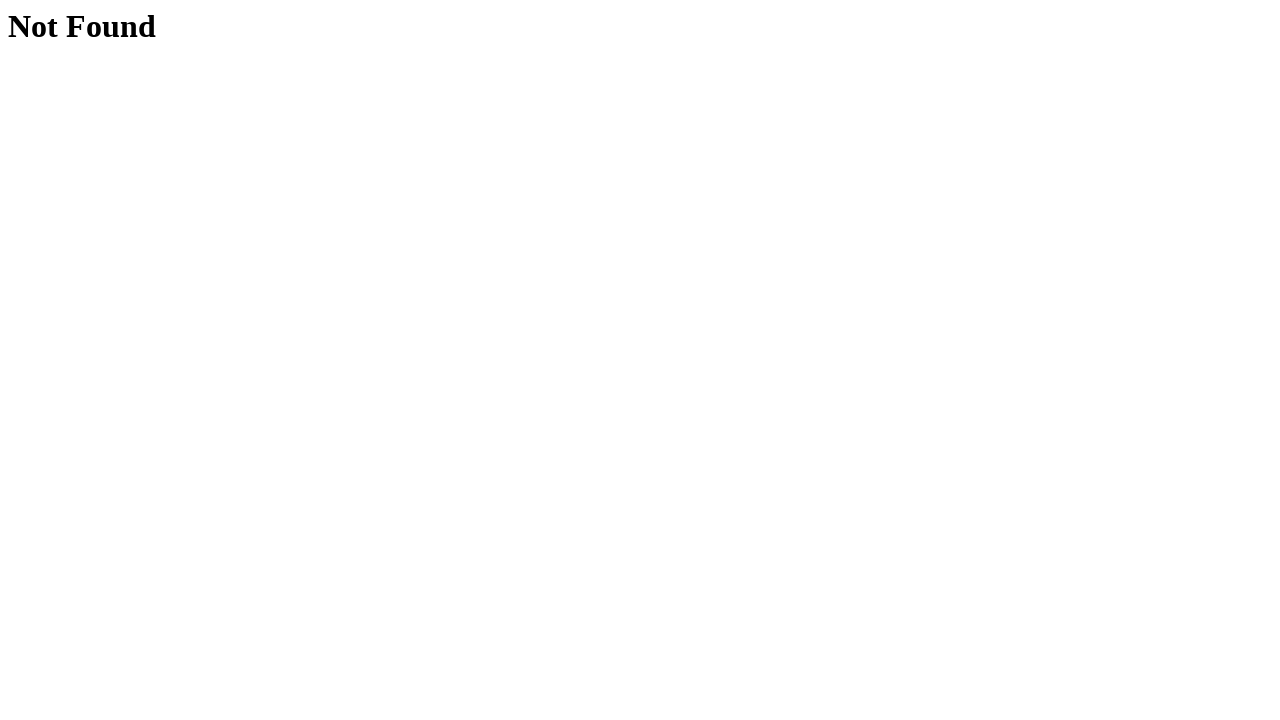

Page finished loading (networkidle)
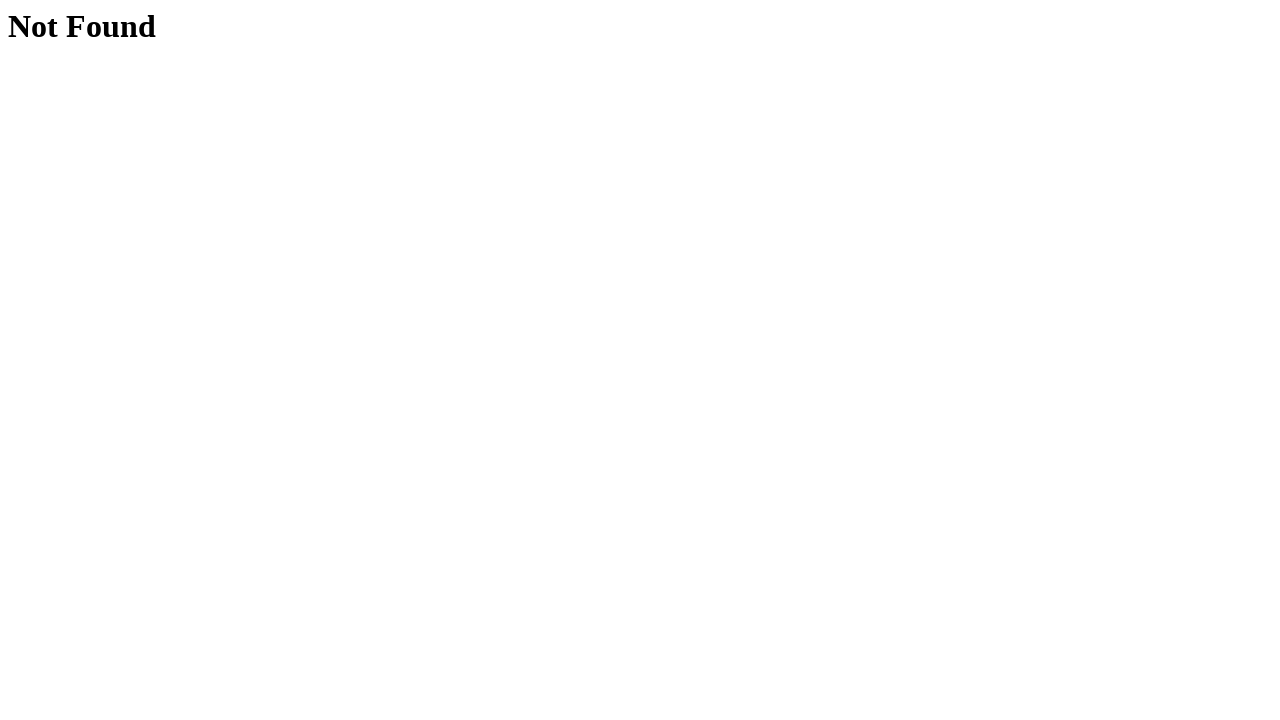

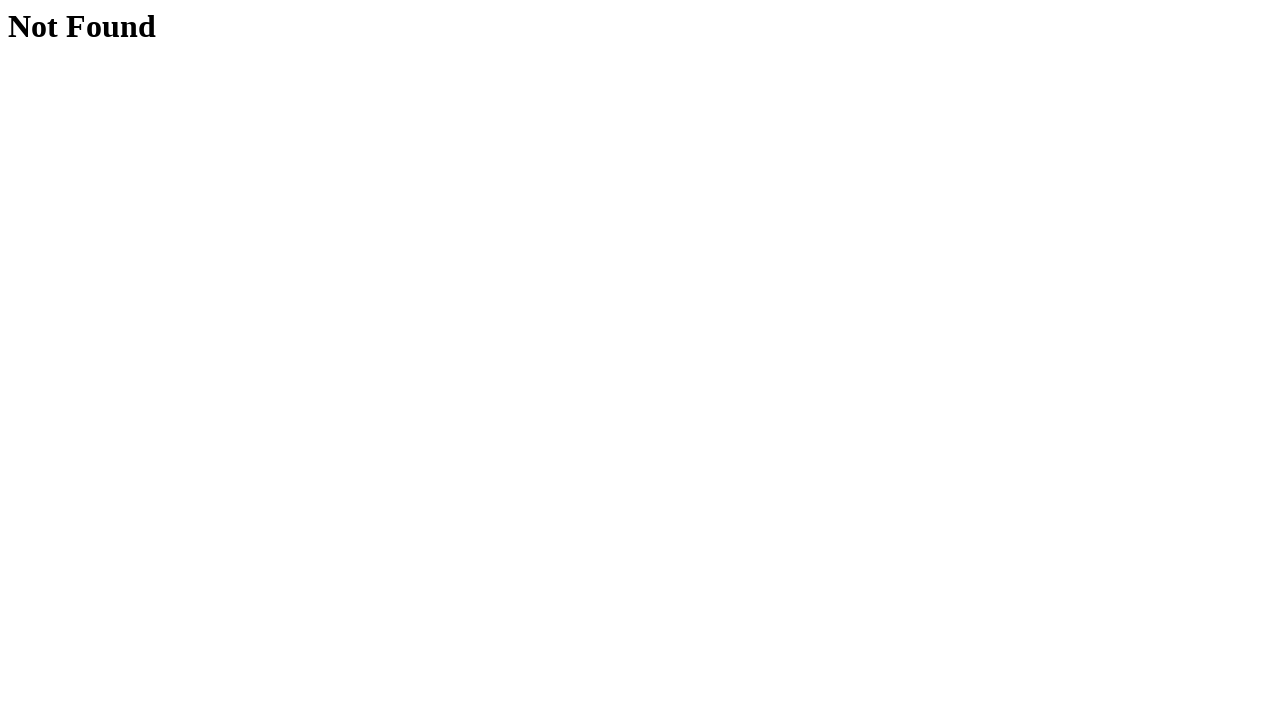